Tests JavaScript-based scrolling functionality by scrolling the main window and then scrolling a specific table element with a fixed header.

Starting URL: https://www.rahulshettyacademy.com/AutomationPractice/

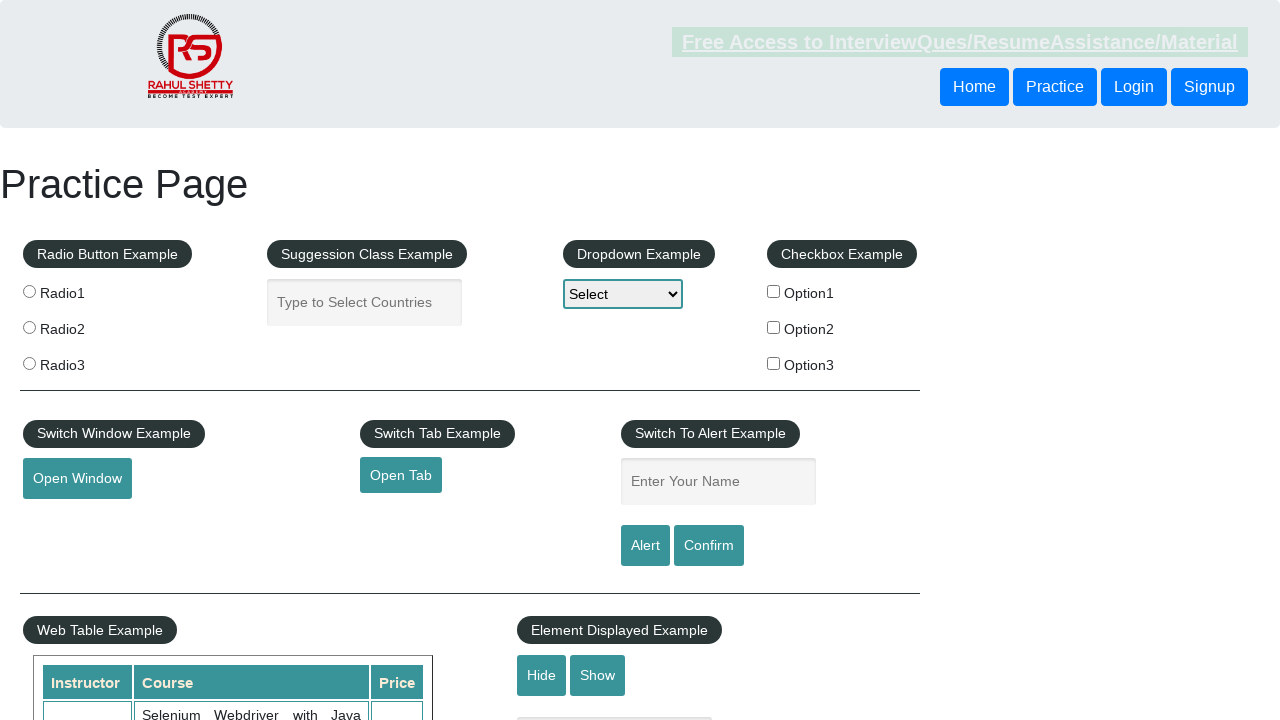

Scrolled main window down 800 pixels using JavaScript
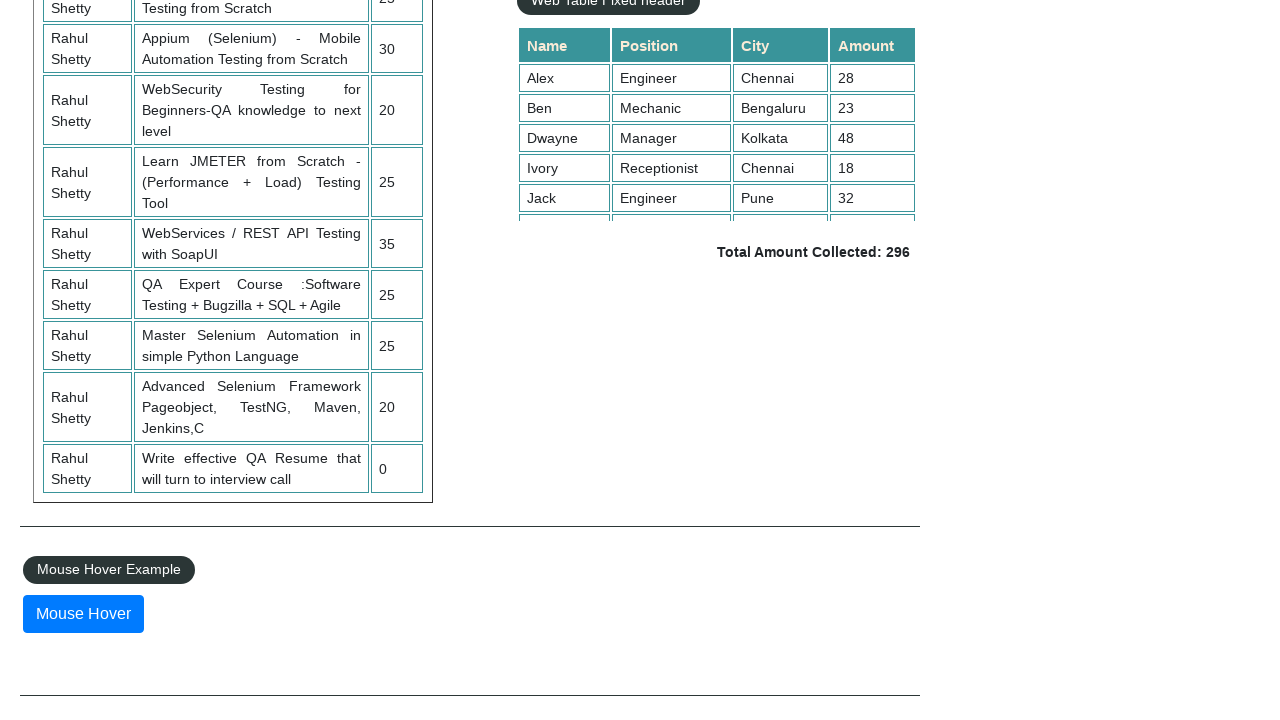

Scrolled table element with fixed header down 500 pixels
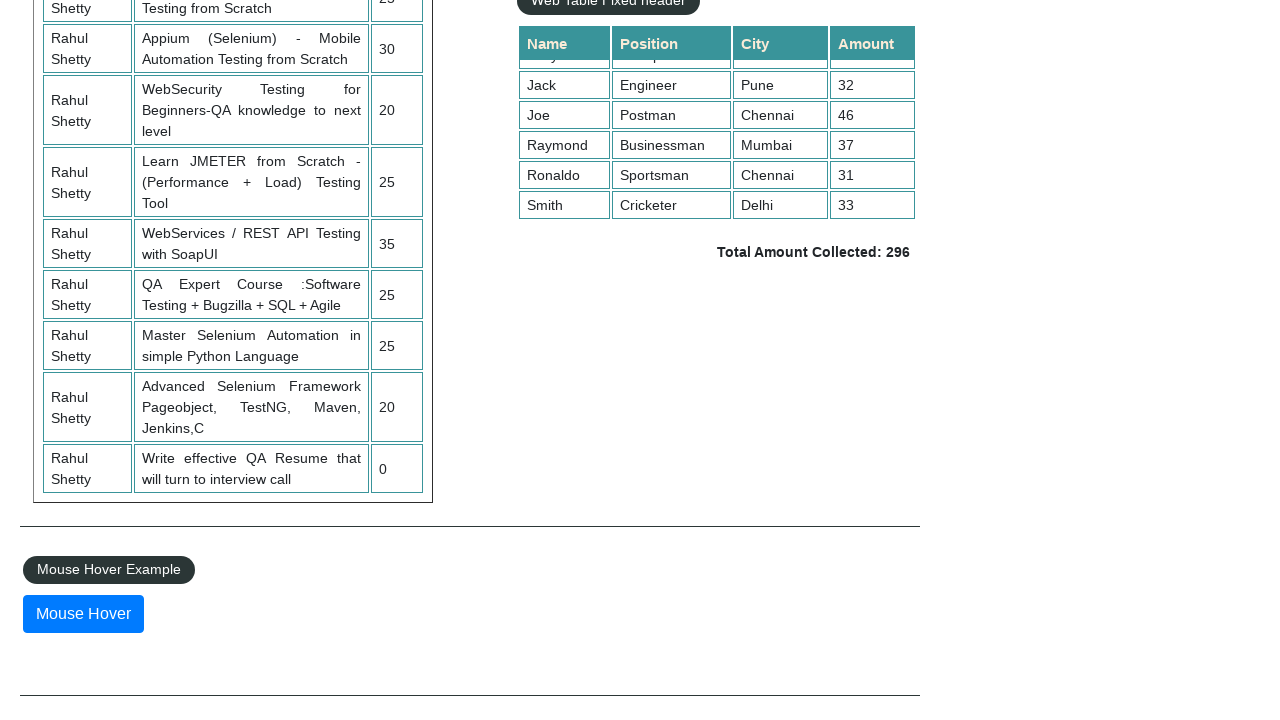

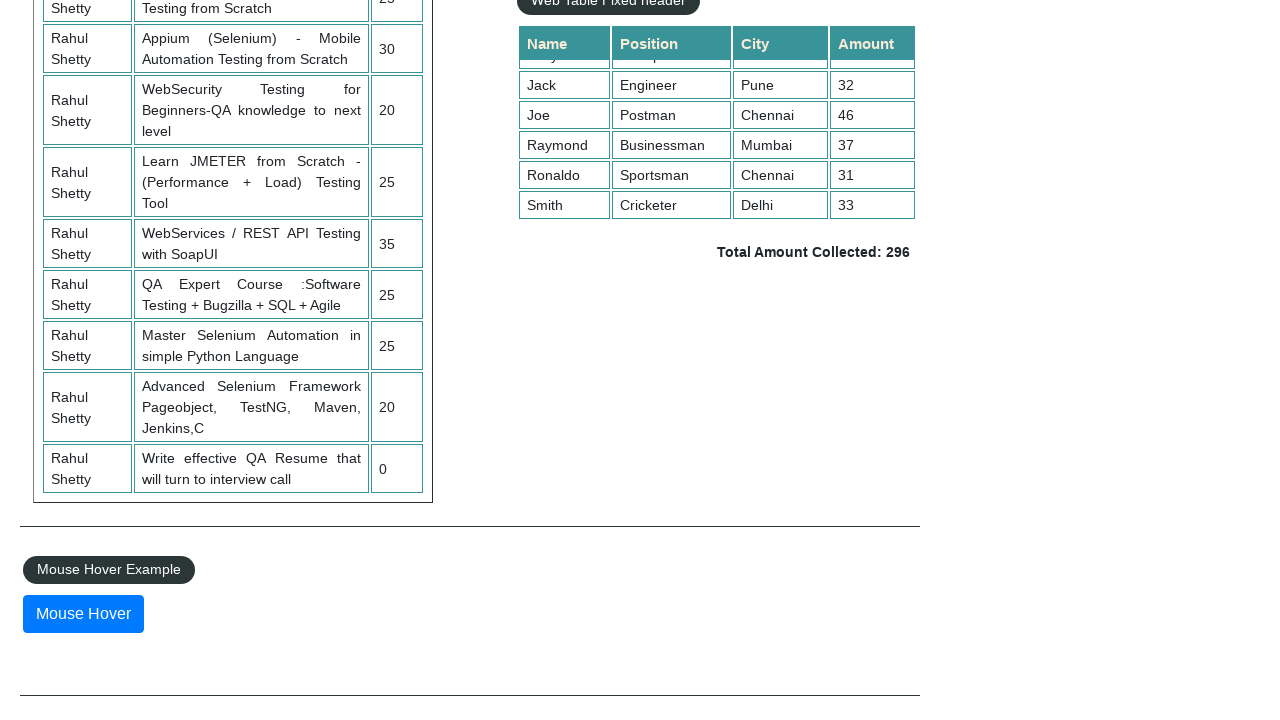